Navigates to a Taipei bus route information page and verifies that the route table containing bus stop and arrival information loads correctly.

Starting URL: https://pda5284.gov.taipei/MQS/route.jsp?rid=17869

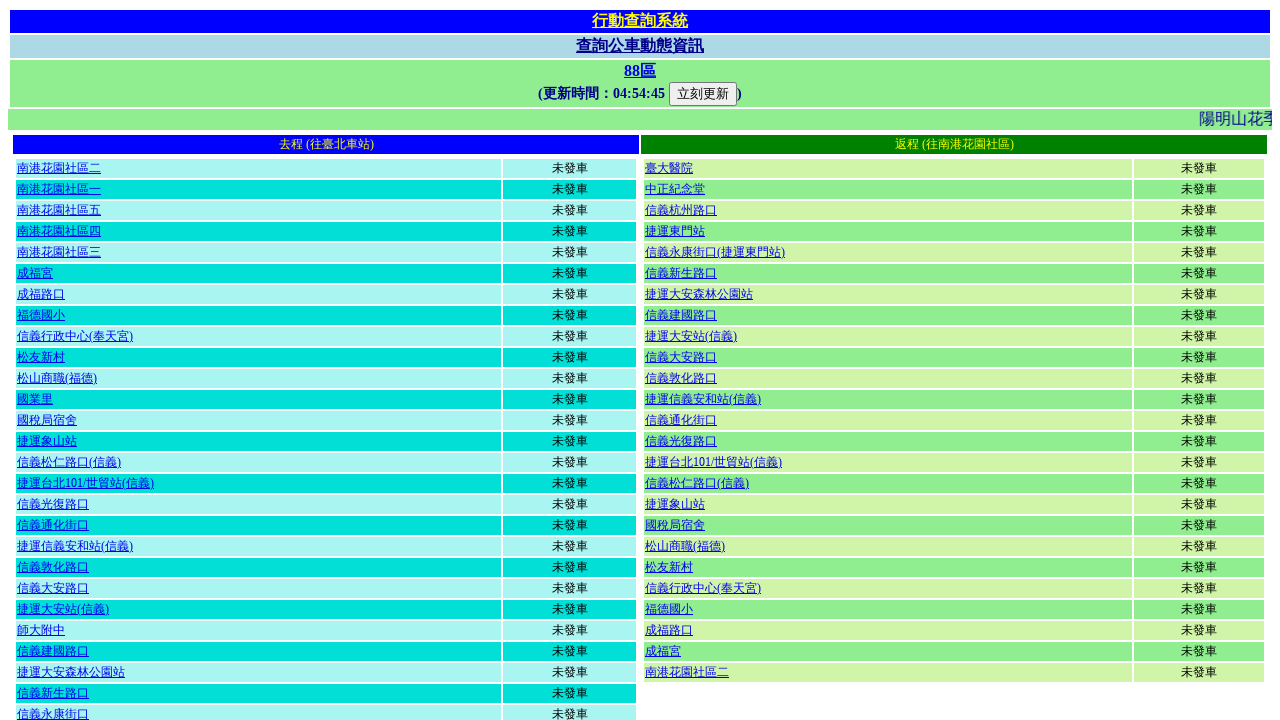

Route information table loaded
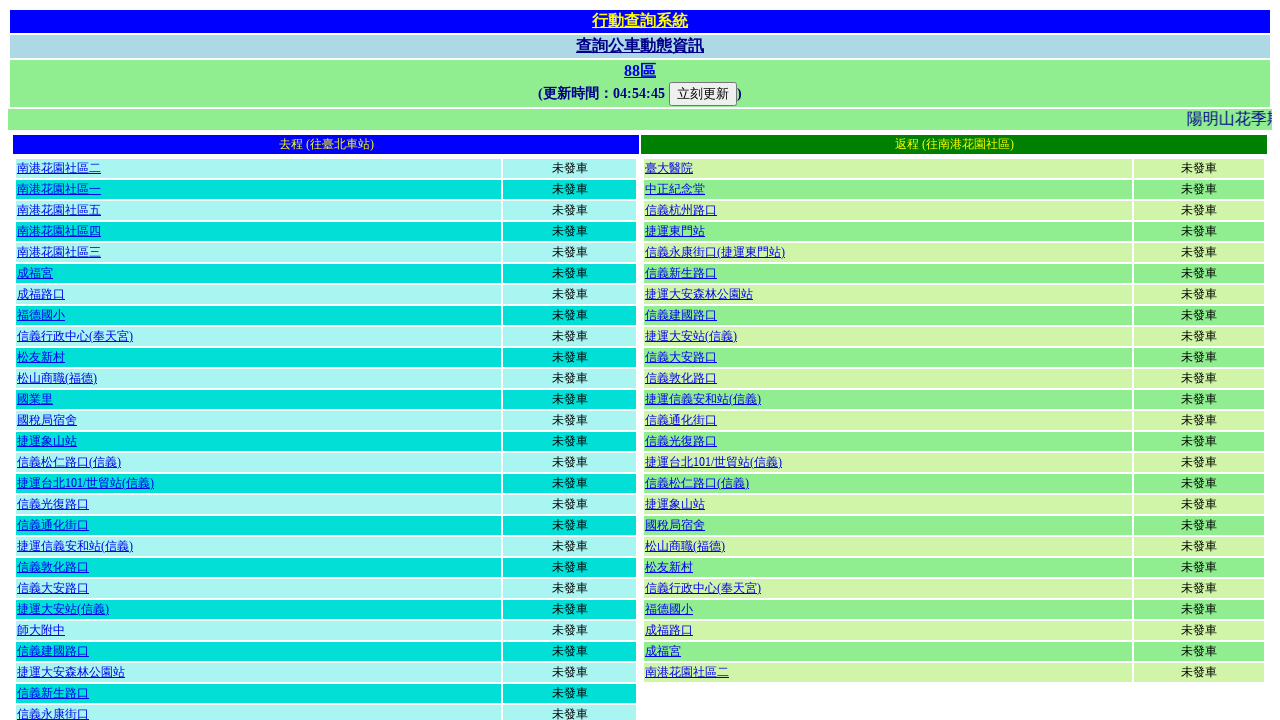

Verified table contains route direction information with '往' (towards) text
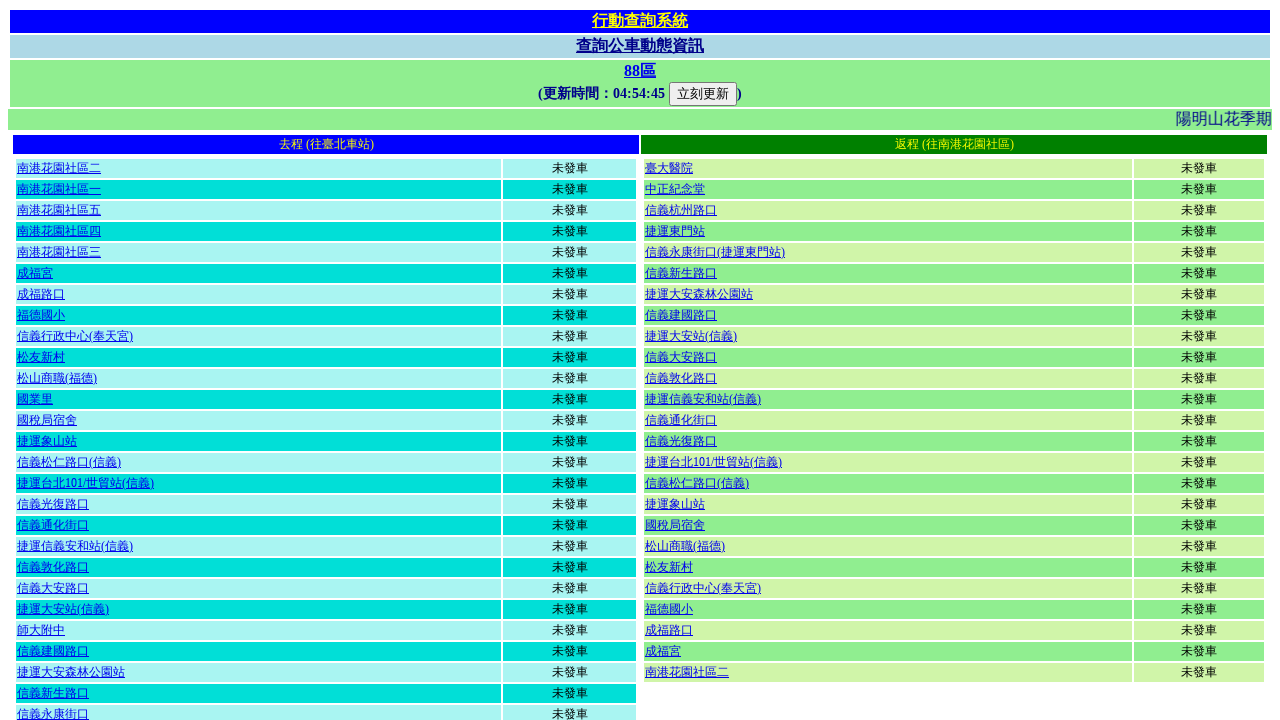

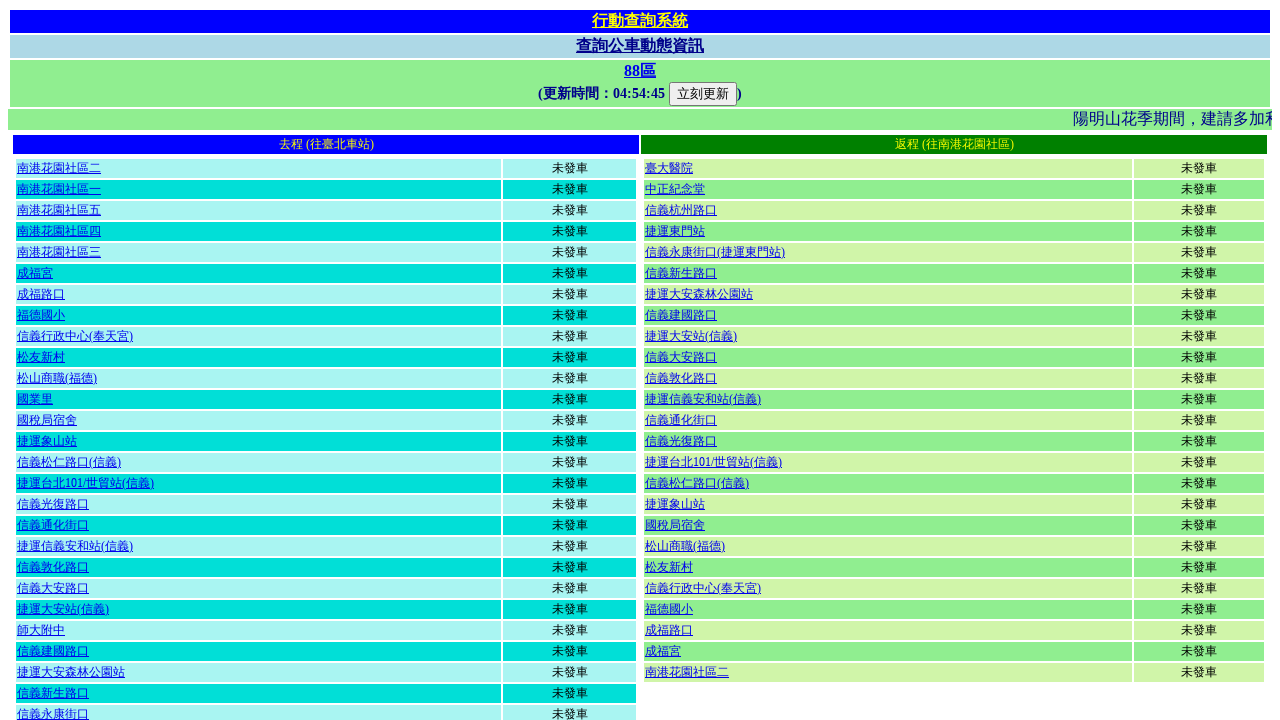